Tests browser navigation methods by navigating to Selenium's website, then performing back, forward, and refresh operations to verify browser navigation controls work correctly.

Starting URL: https://www.selenium.dev/

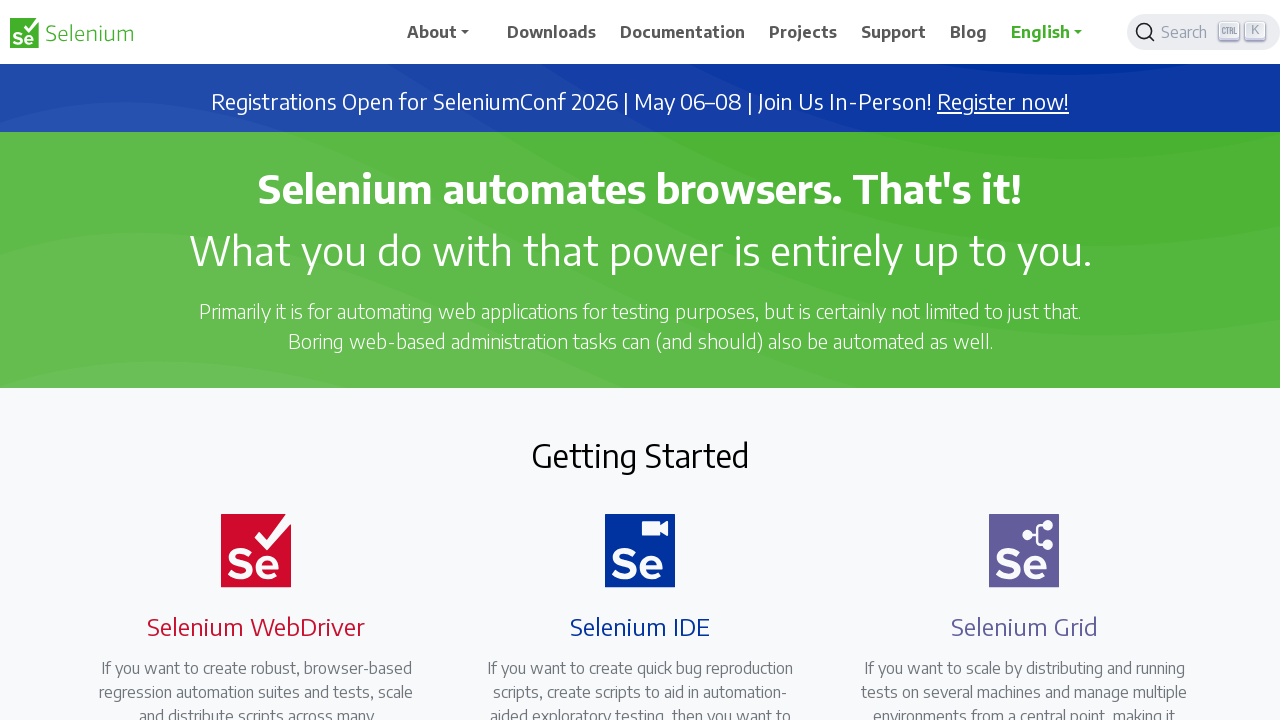

Waited for Selenium website to load (domcontentloaded)
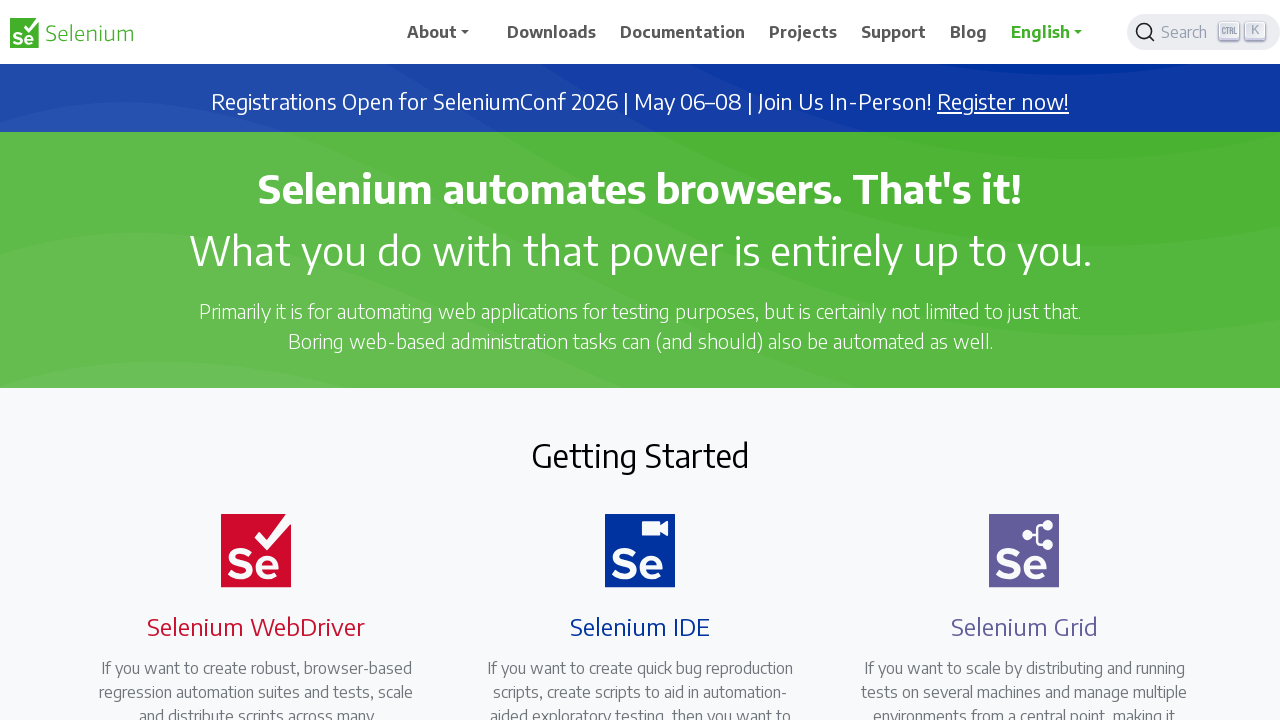

Performed backward navigation using go_back()
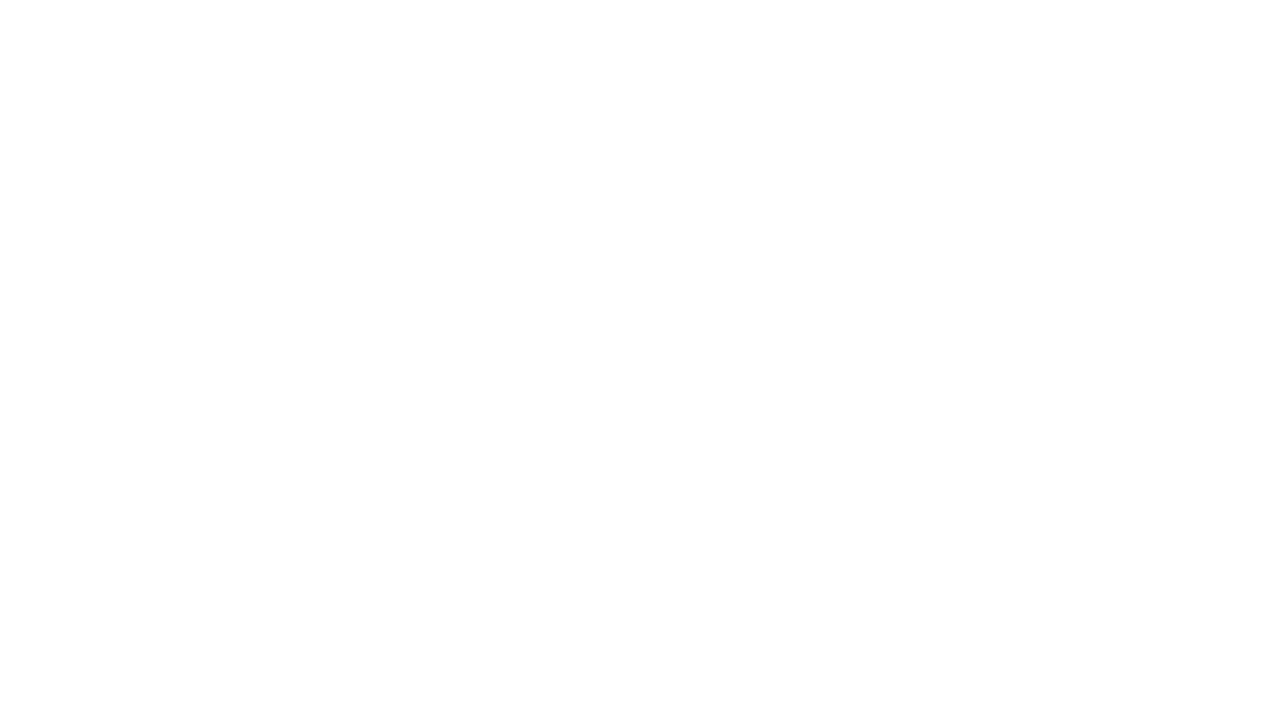

Waited for page to load after backward navigation
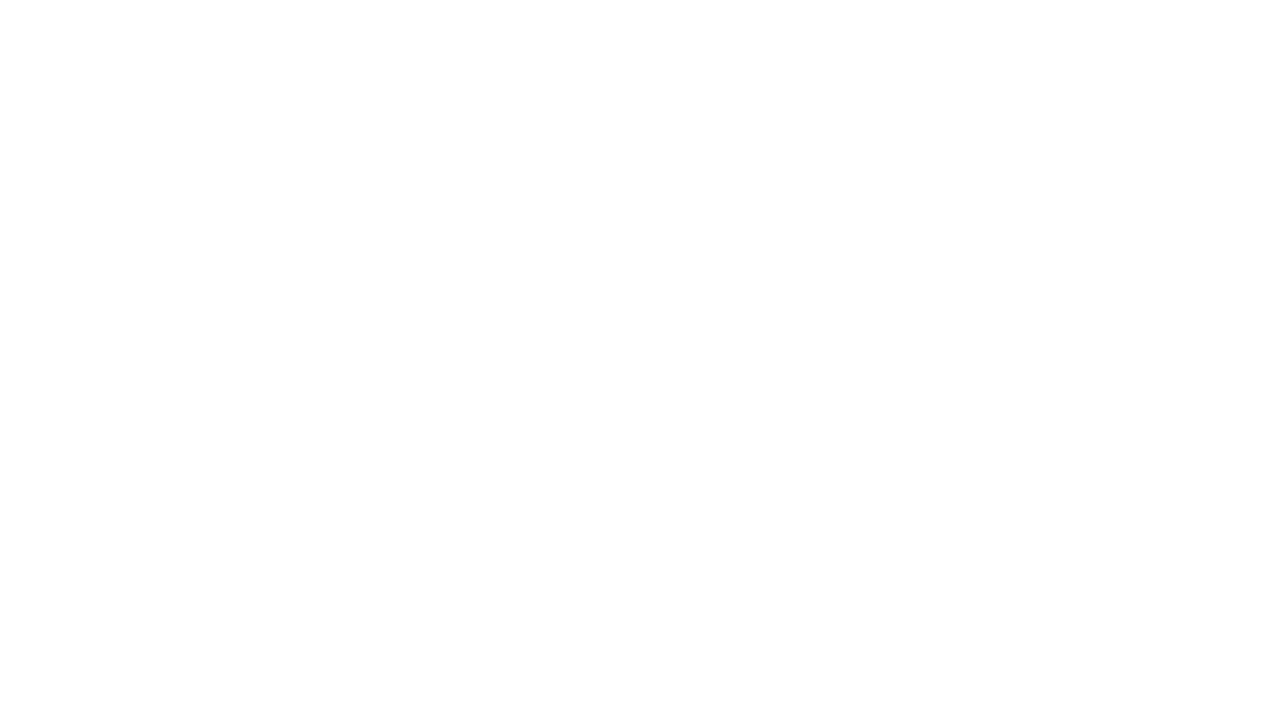

Performed forward navigation using go_forward()
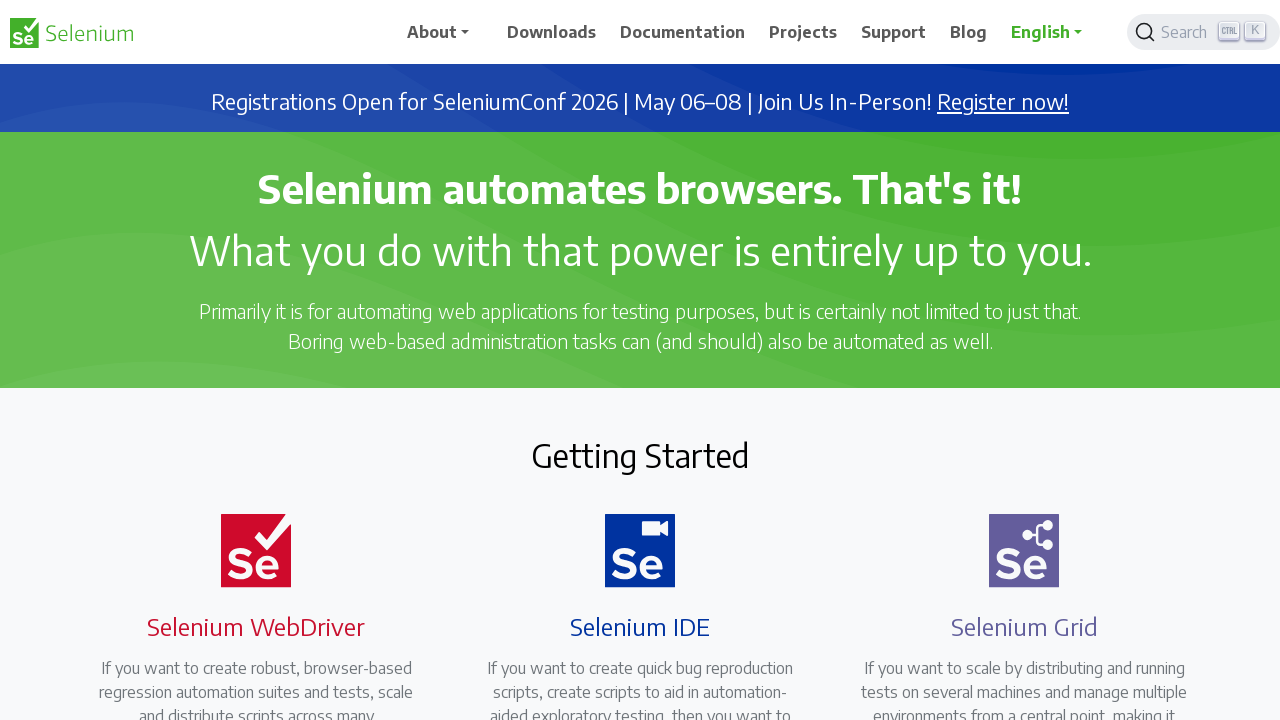

Waited for page to load after forward navigation
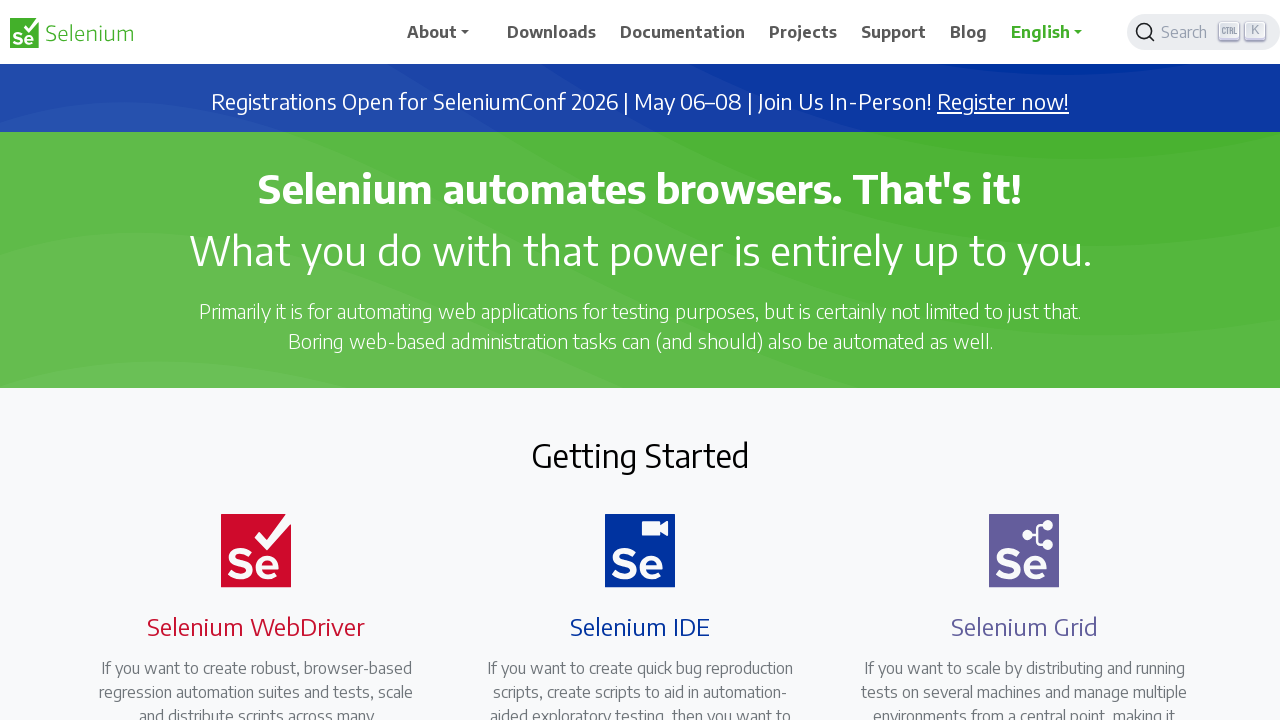

Performed page refresh using reload()
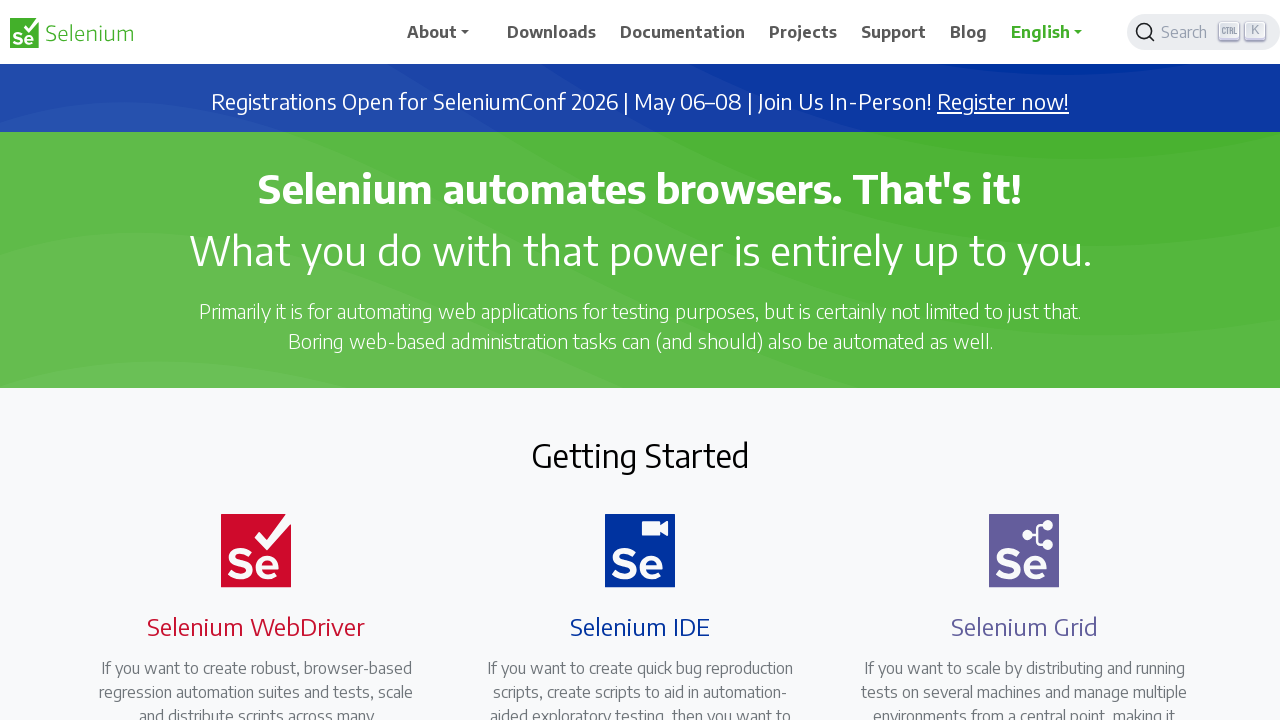

Waited for page to load after refresh
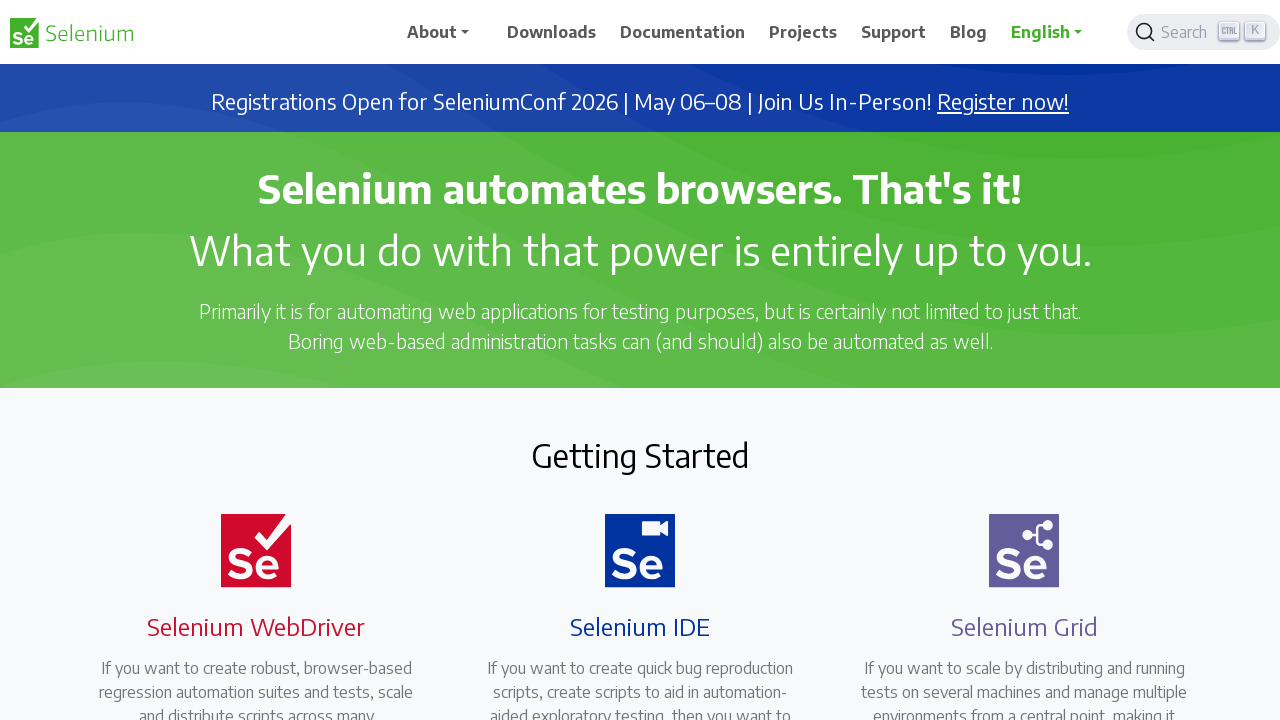

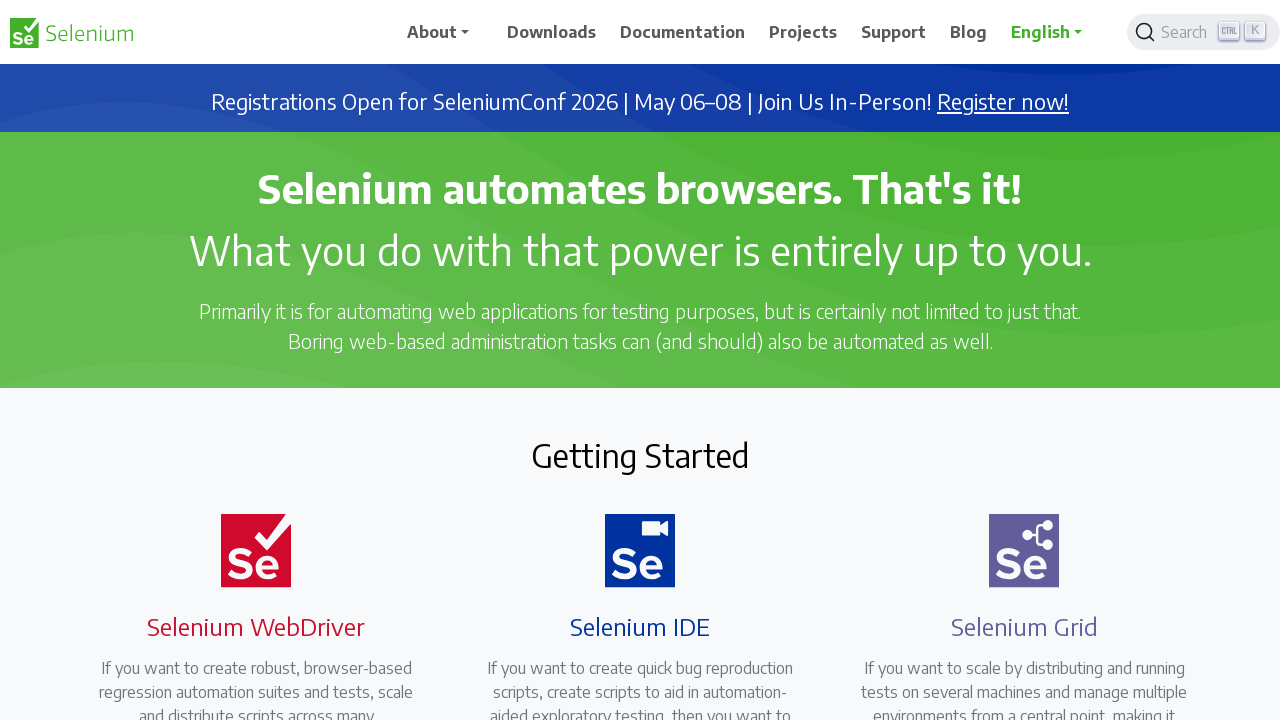